Tests opening multiple links from a footer section in new tabs by using keyboard shortcuts and iterating through the opened windows

Starting URL: http://qaclickacademy.com/practice.php

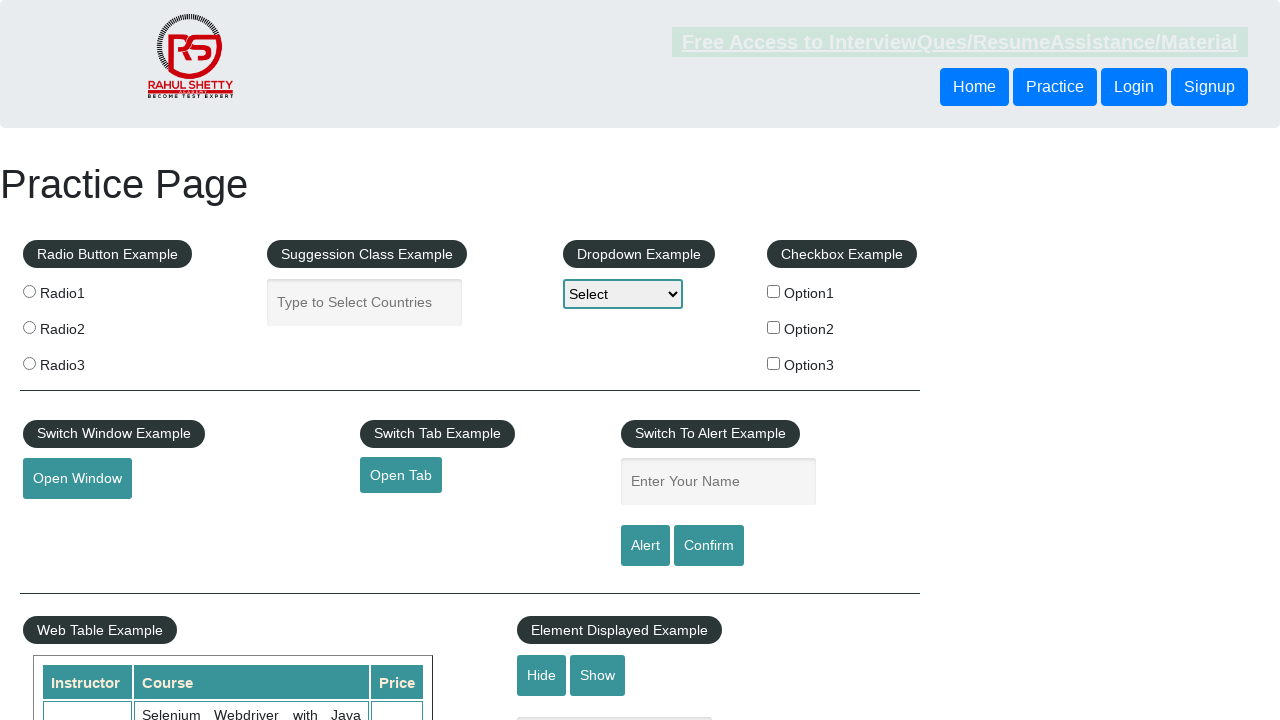

Retrieved all links on page: 27 total
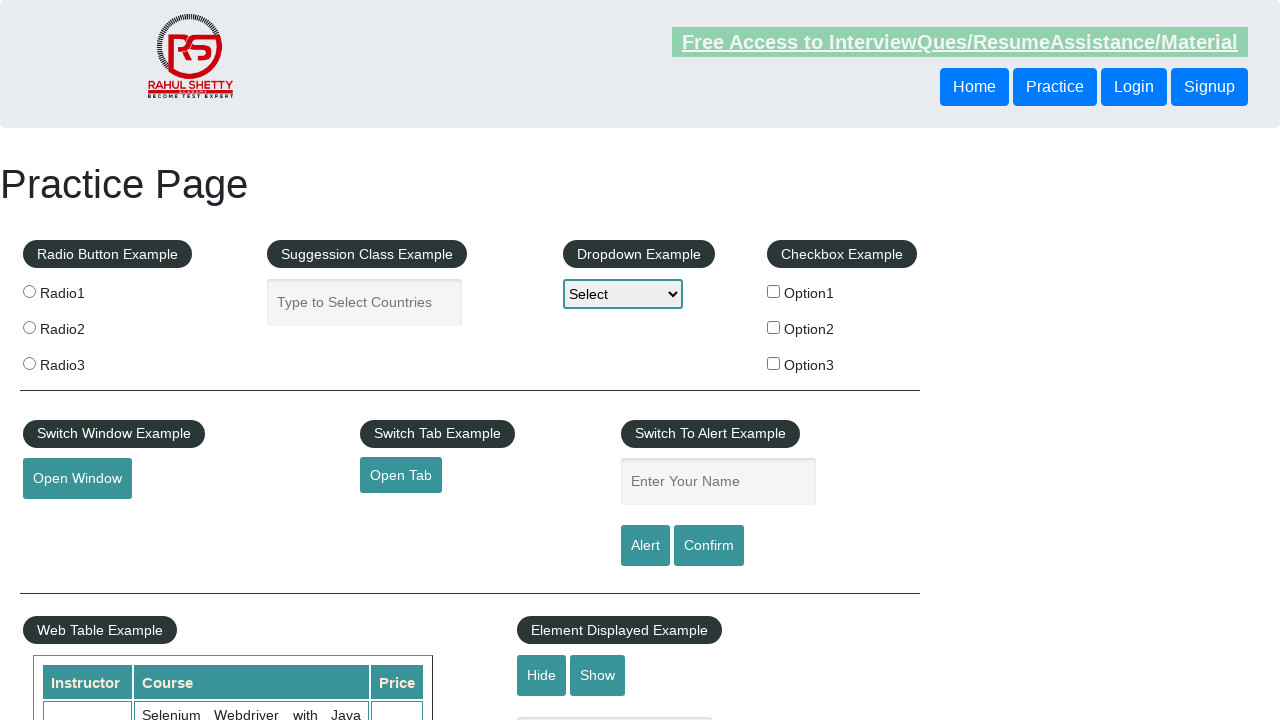

Located footer section (div#gf-BIG)
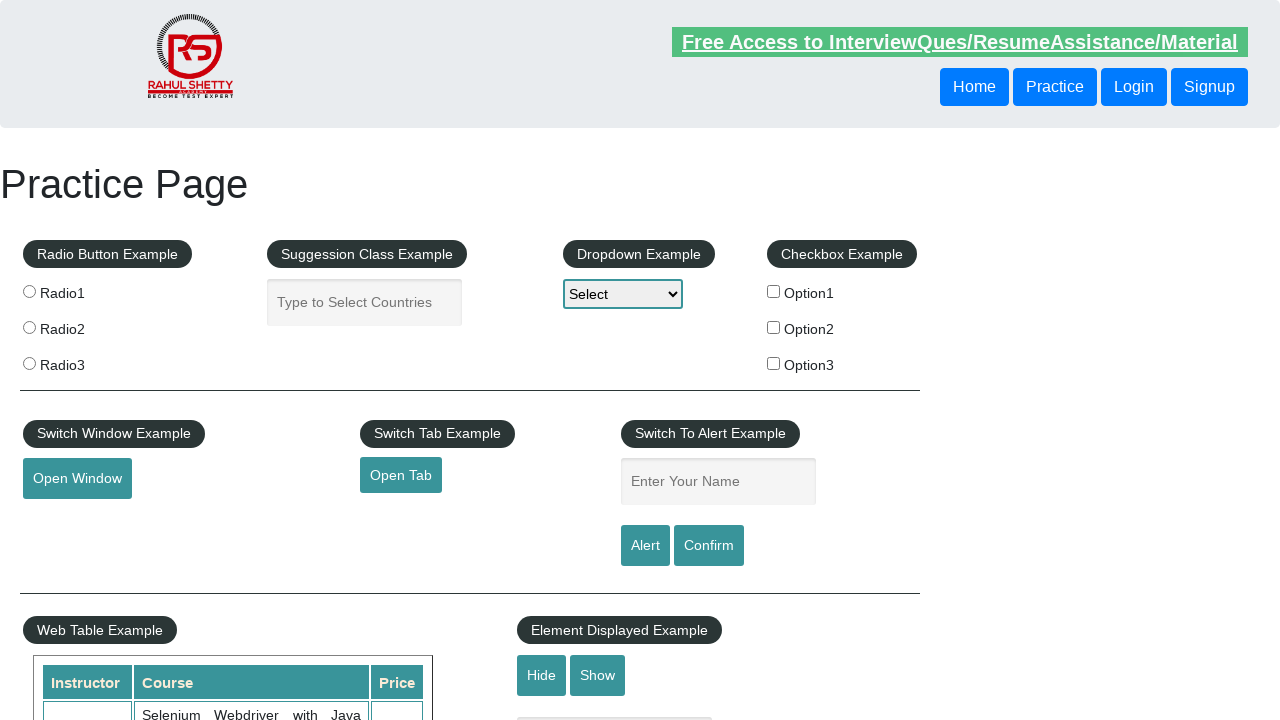

Retrieved footer links: 20 total
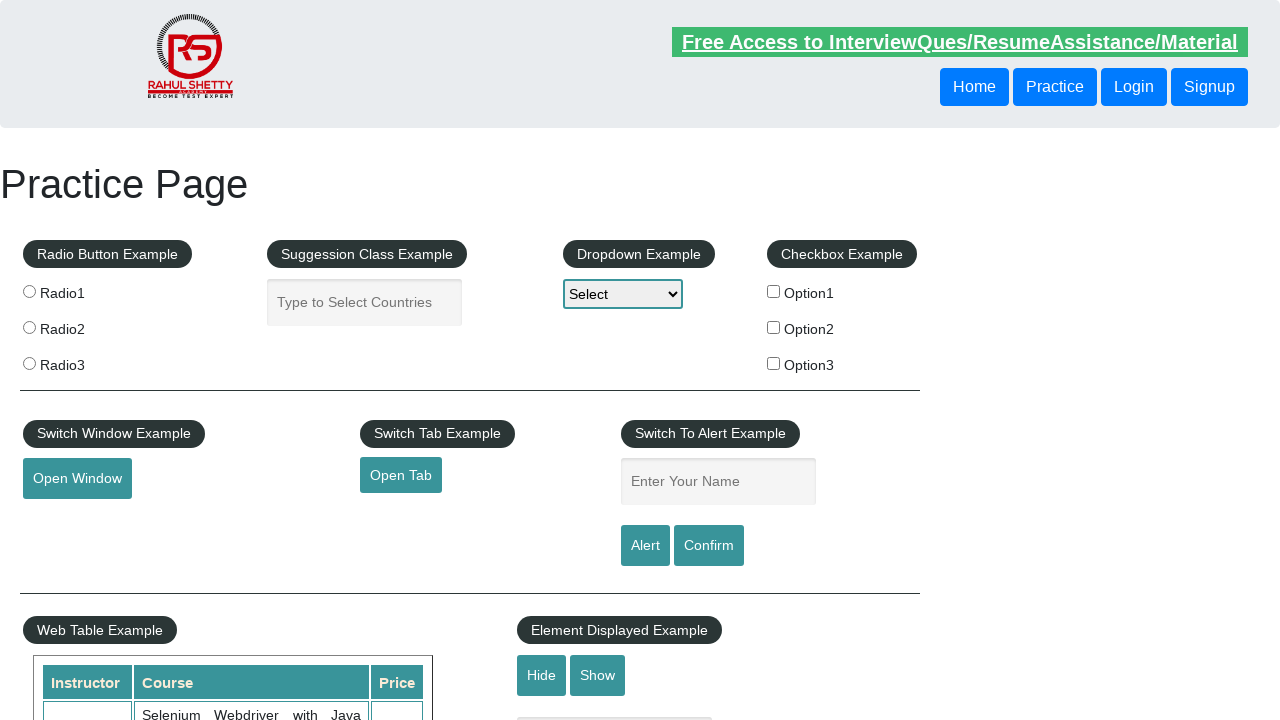

Located discount coupon section (first column in footer)
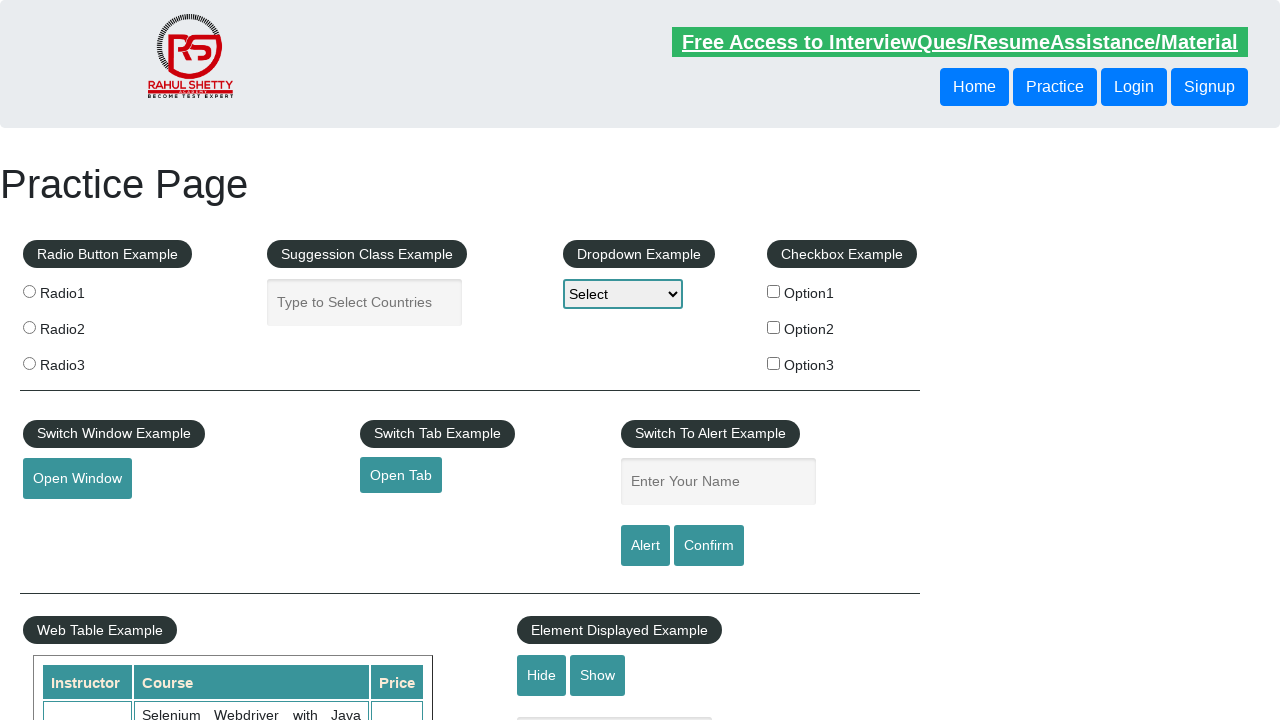

Retrieved discount section links: 0 total
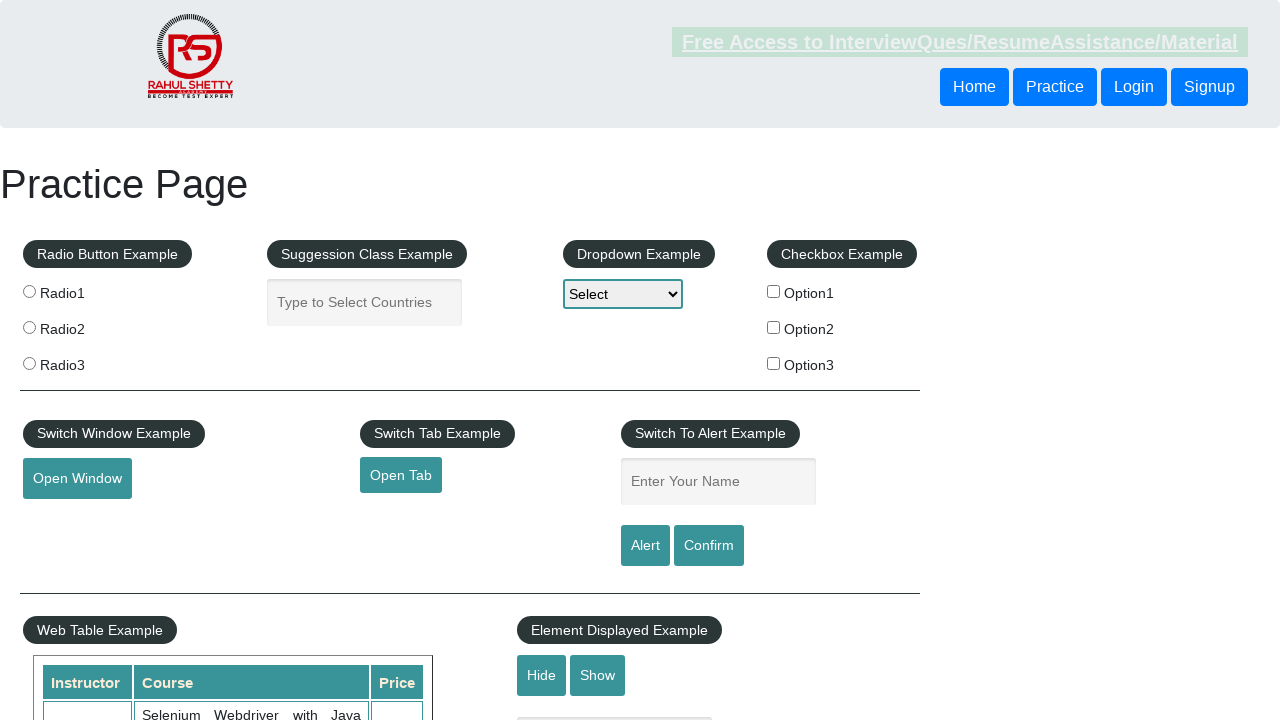

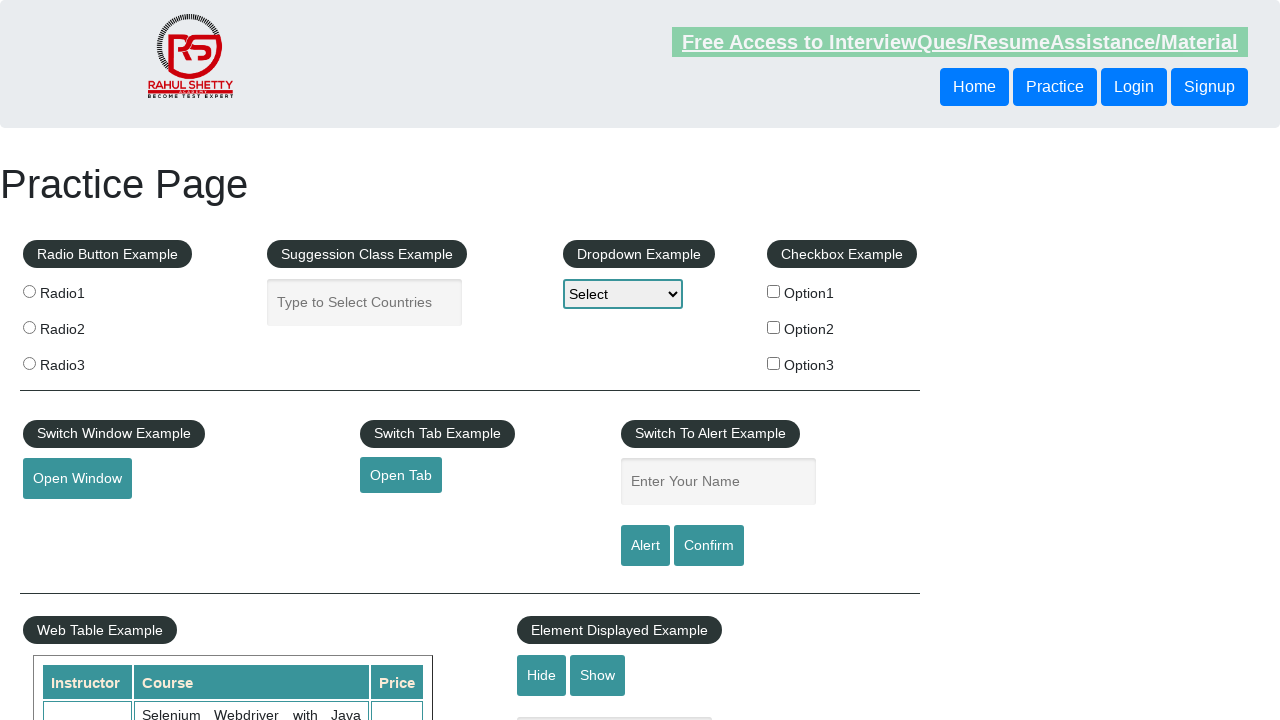